Verifies that the website logo is displayed on the page

Starting URL: https://www.janasya.com

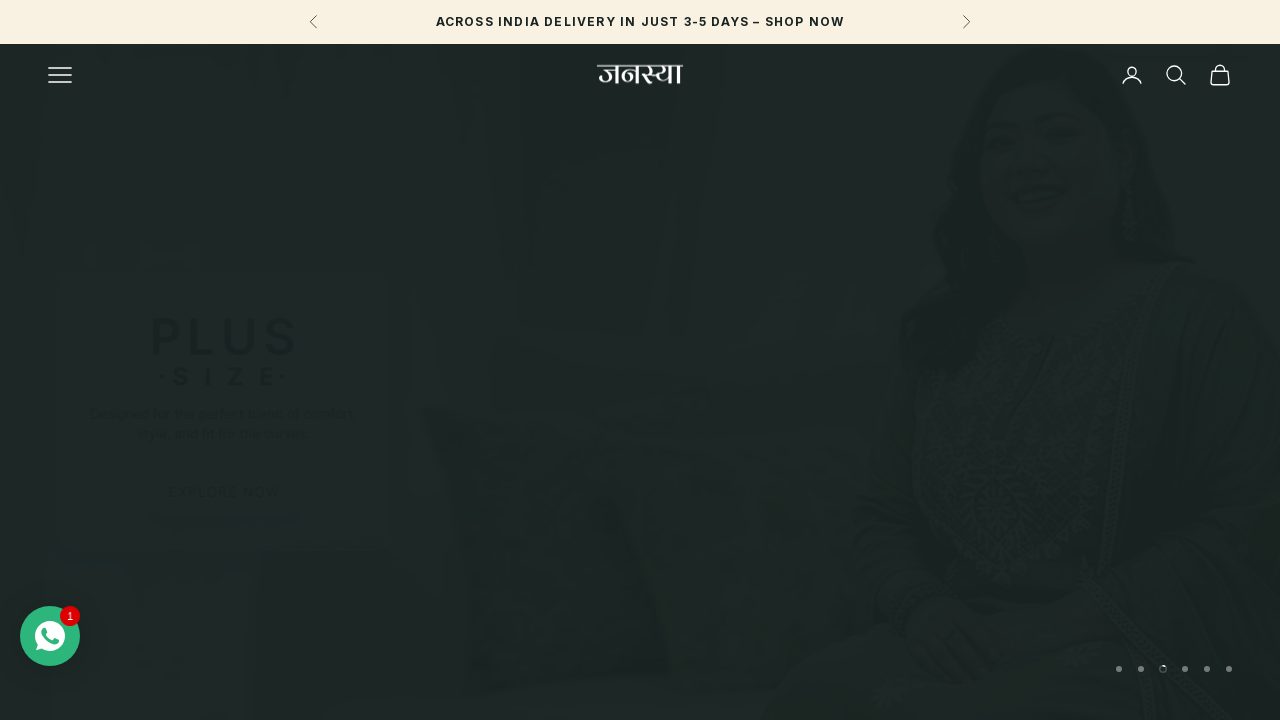

Navigated to https://www.janasya.com
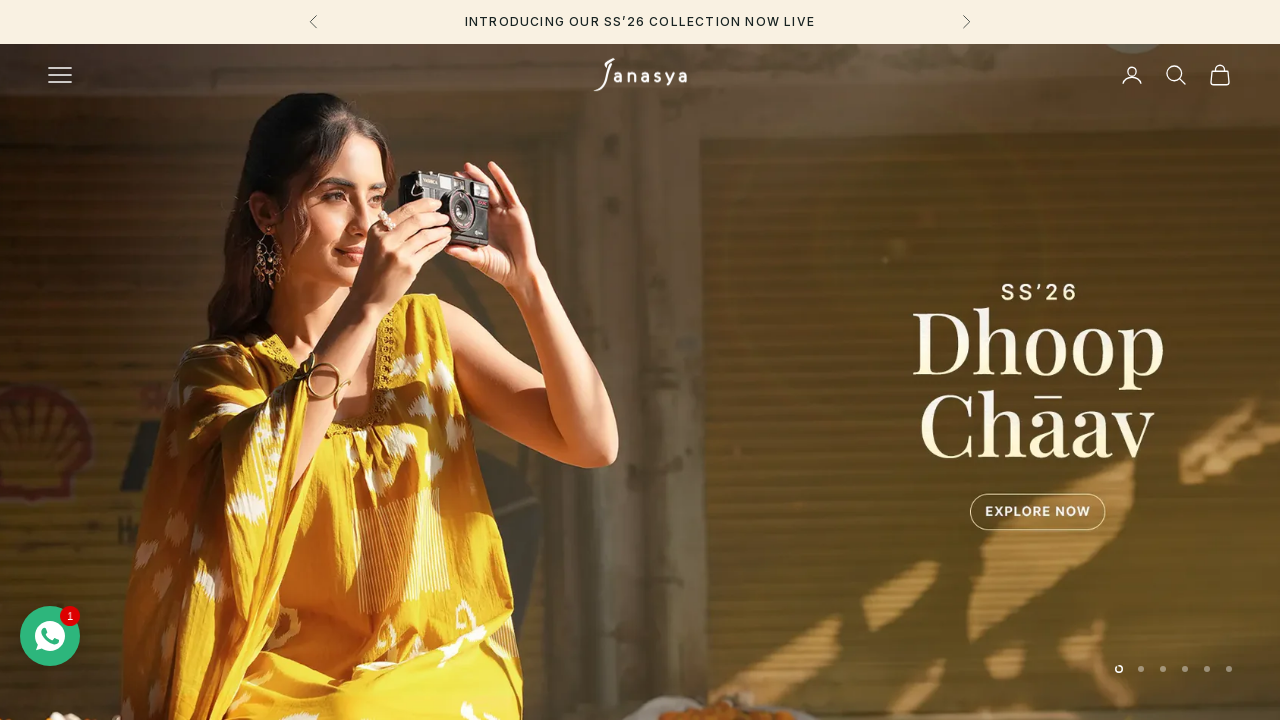

Located logo element on the page
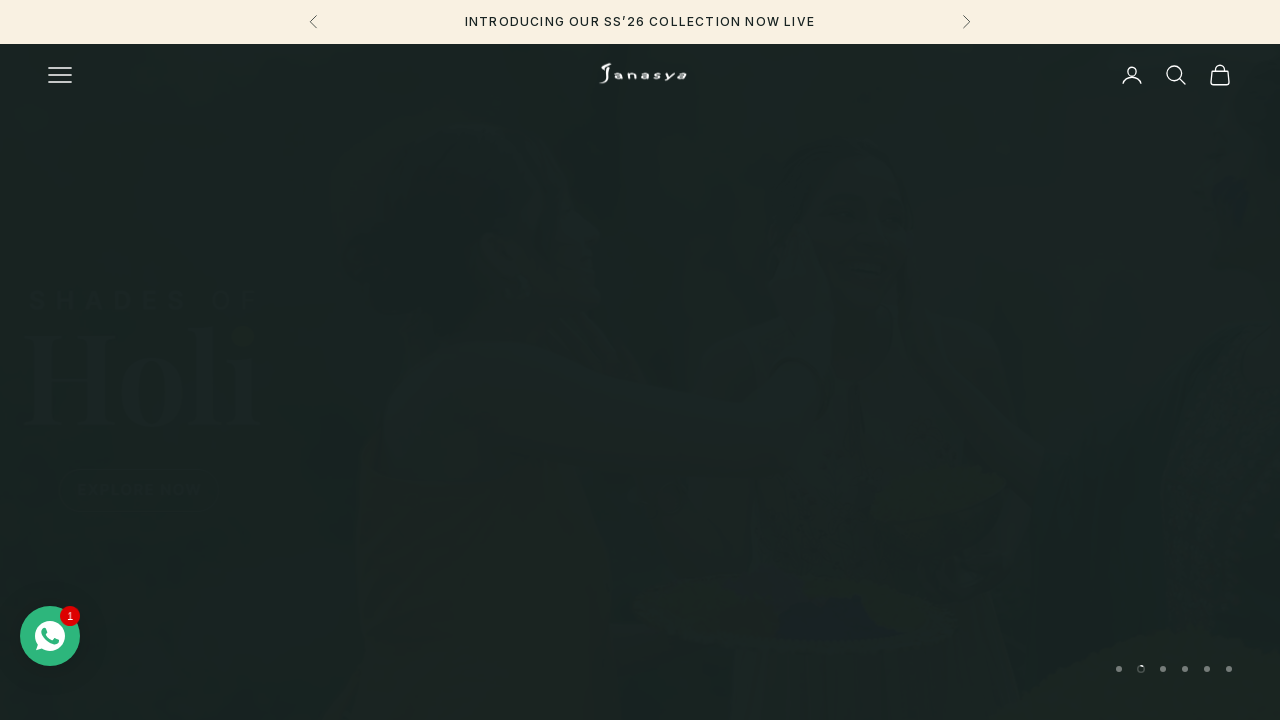

Logo is not present
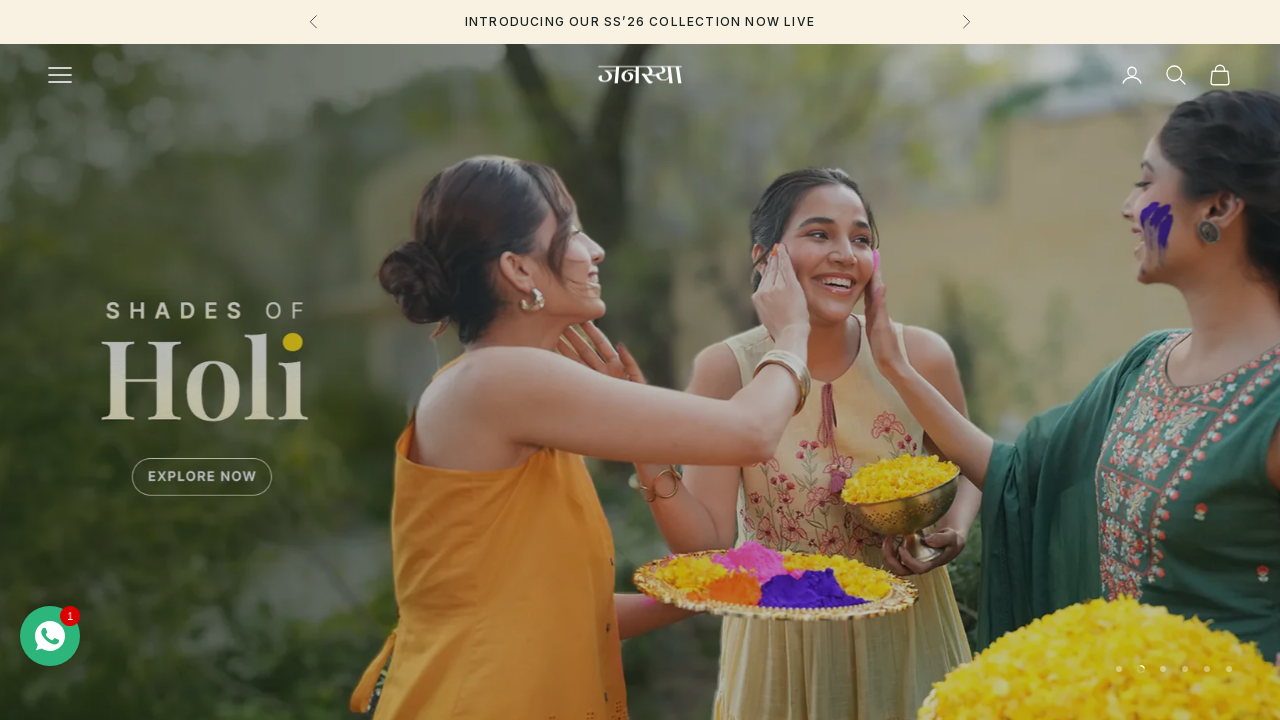

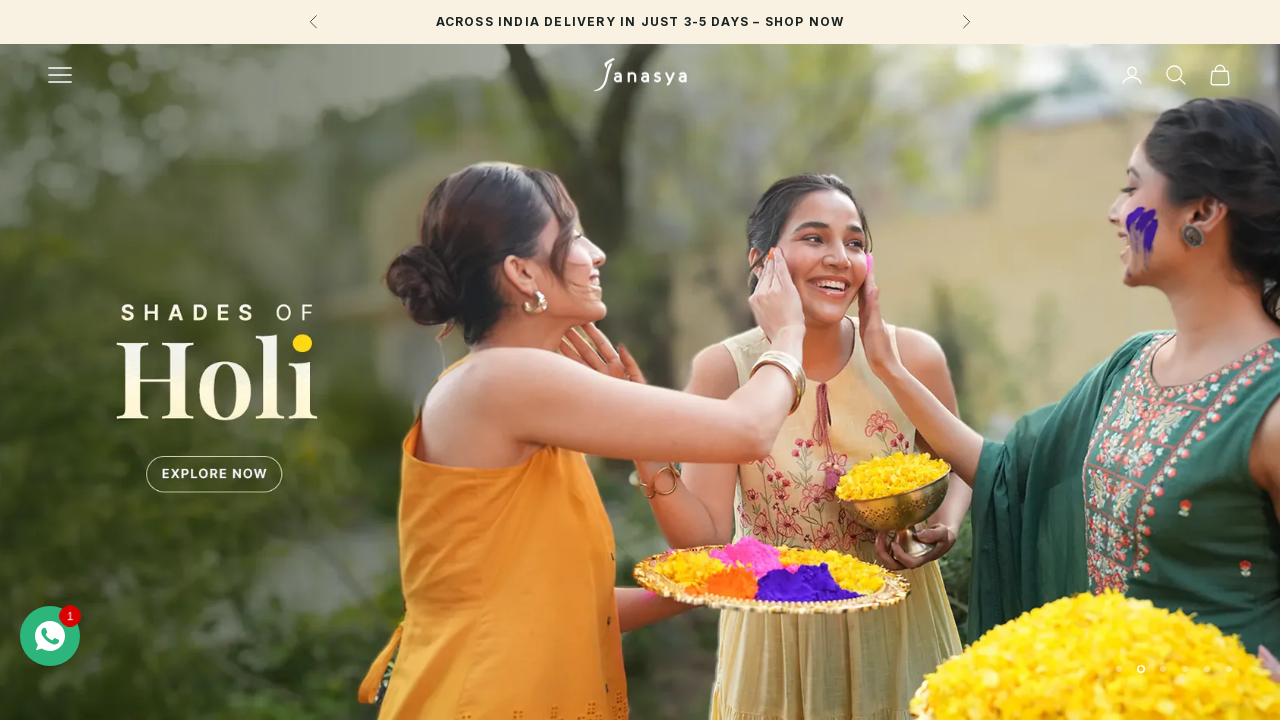